Tests dynamic content loading by clicking a button and waiting for a paragraph element to appear with specific text

Starting URL: https://testeroprogramowania.github.io/selenium/wait2.html

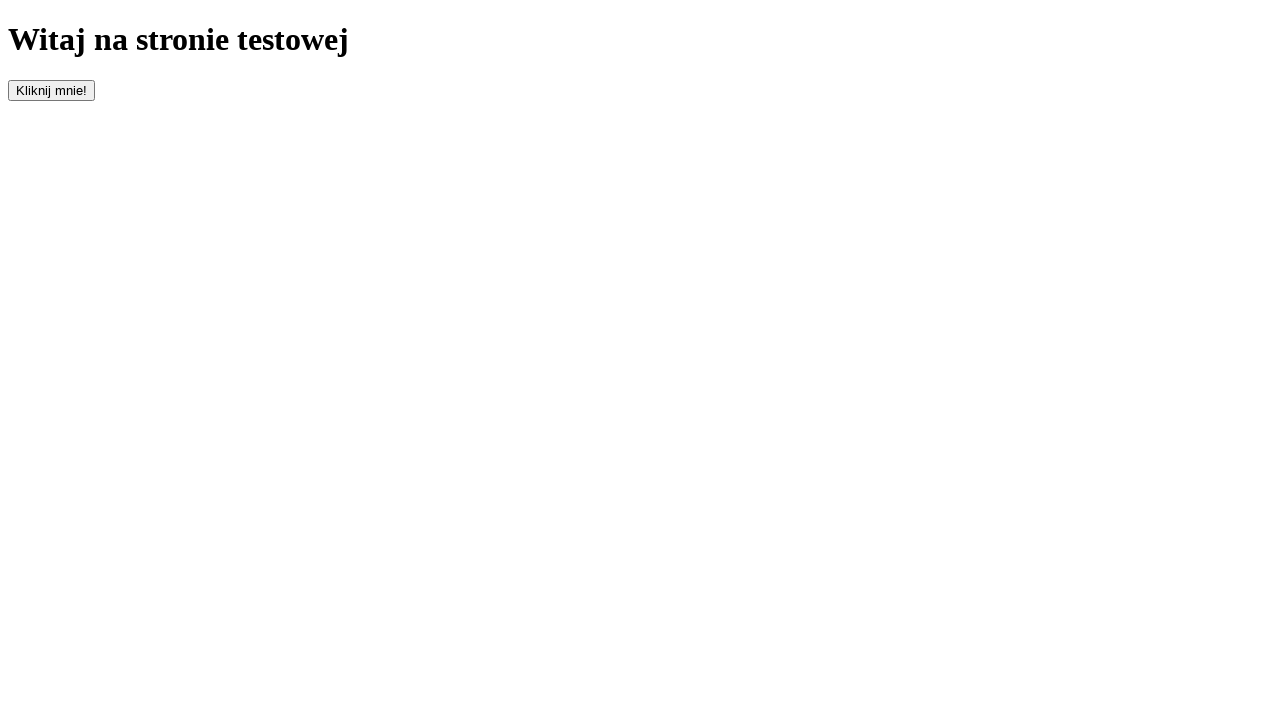

Clicked the button with id 'clickOnMe' to trigger dynamic content loading at (52, 90) on #clickOnMe
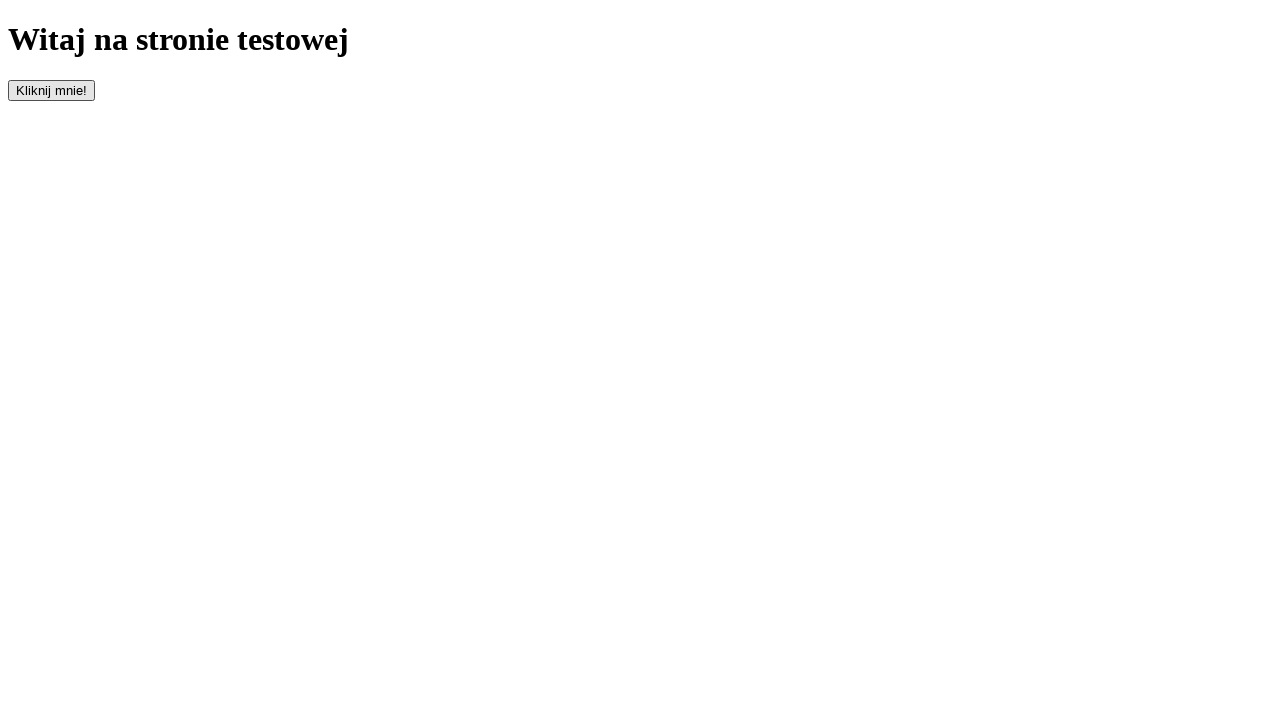

Waited for paragraph element to appear with 10 second timeout
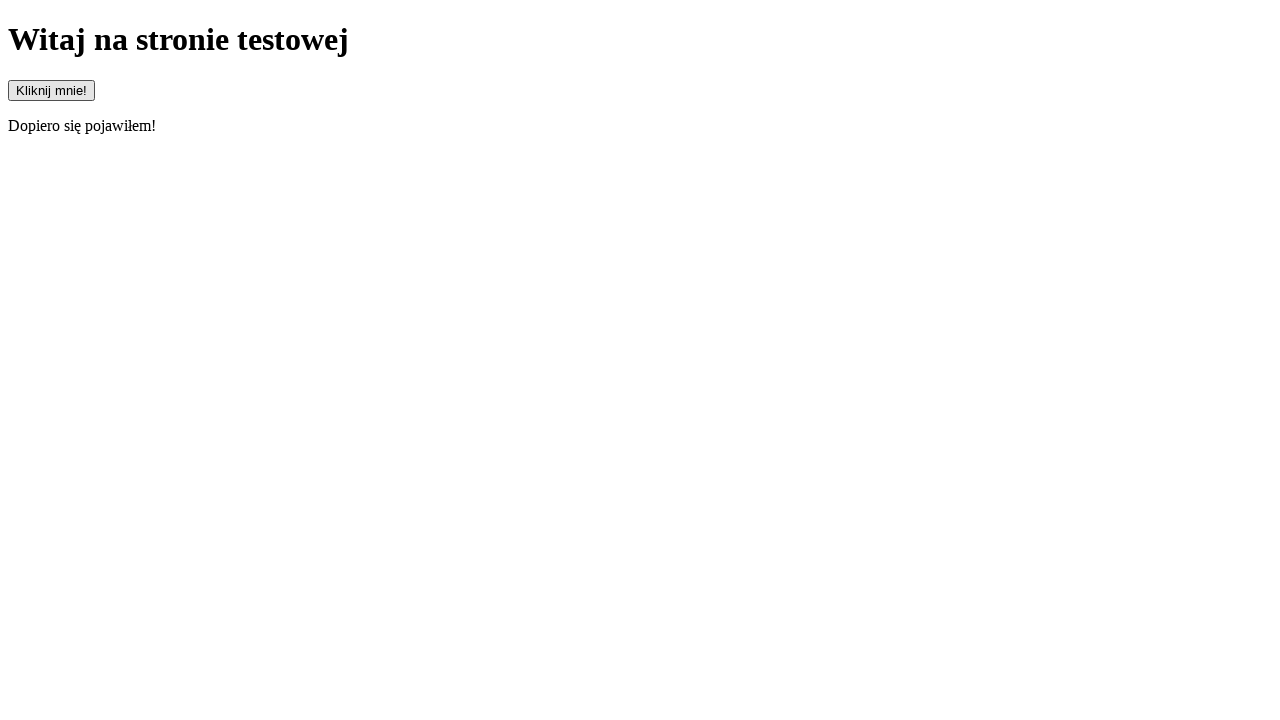

Retrieved text content from paragraph element
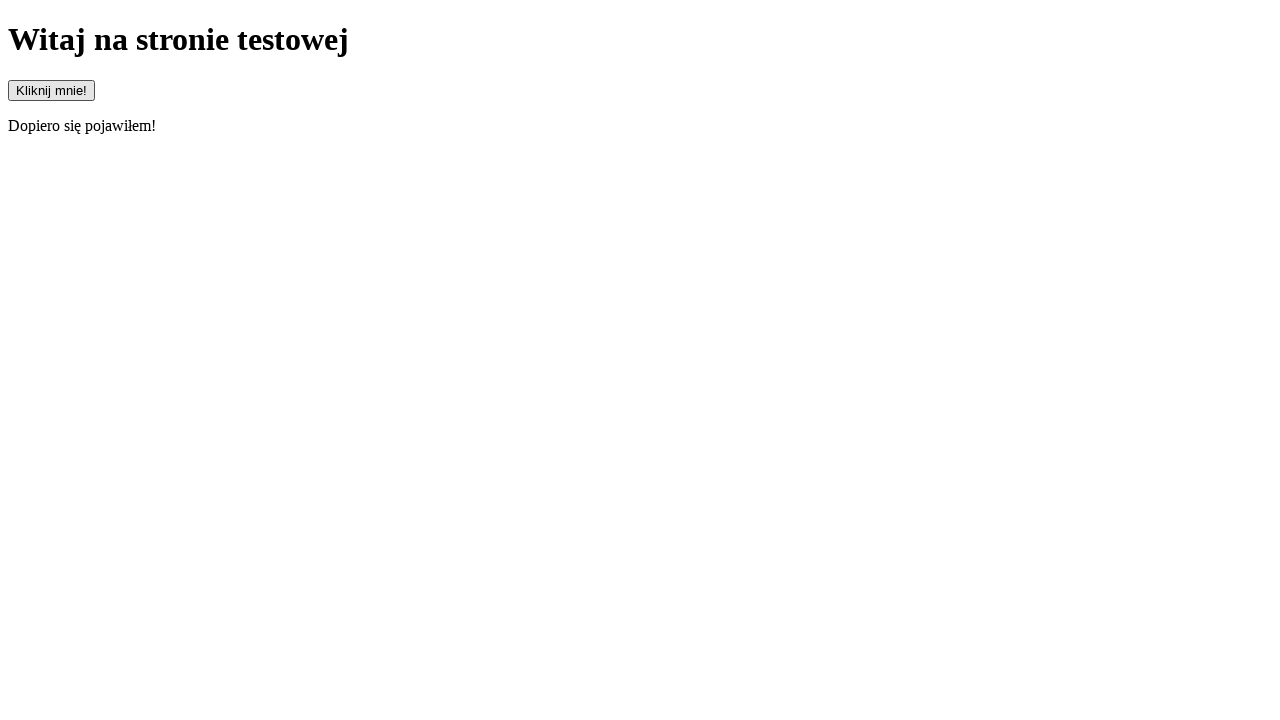

Verified paragraph text matches expected value 'Dopiero się pojawiłem!'
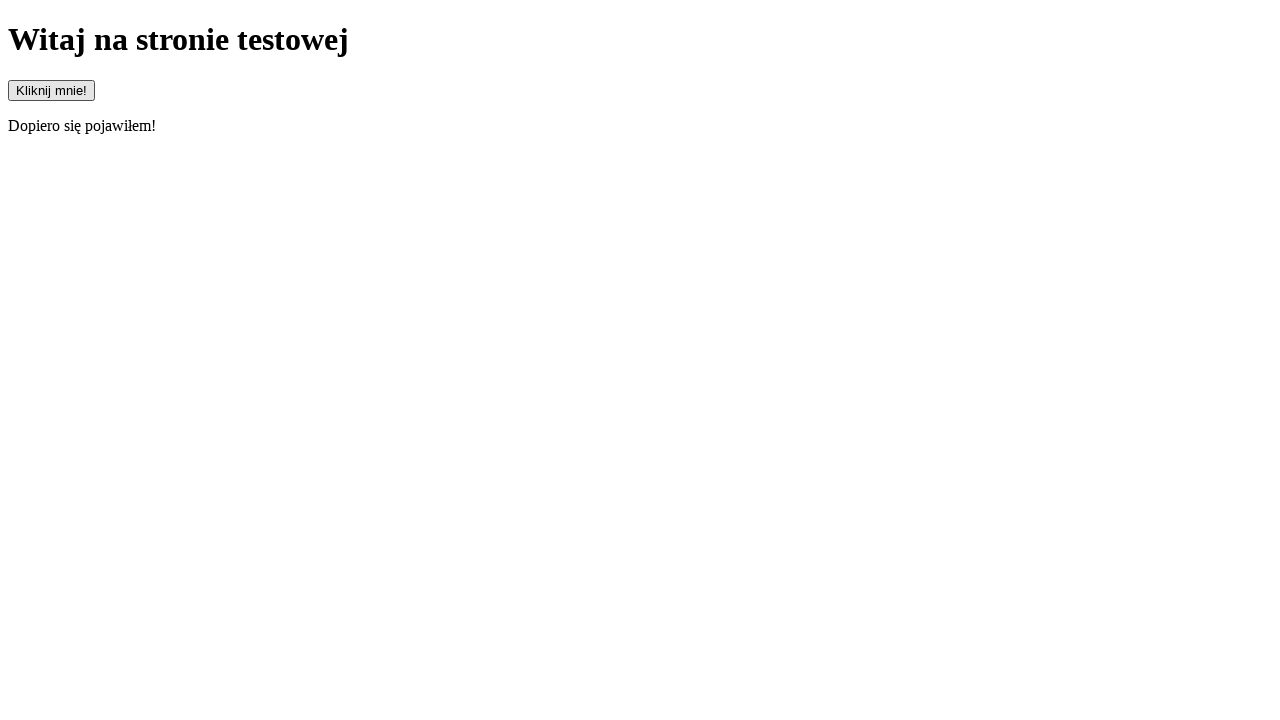

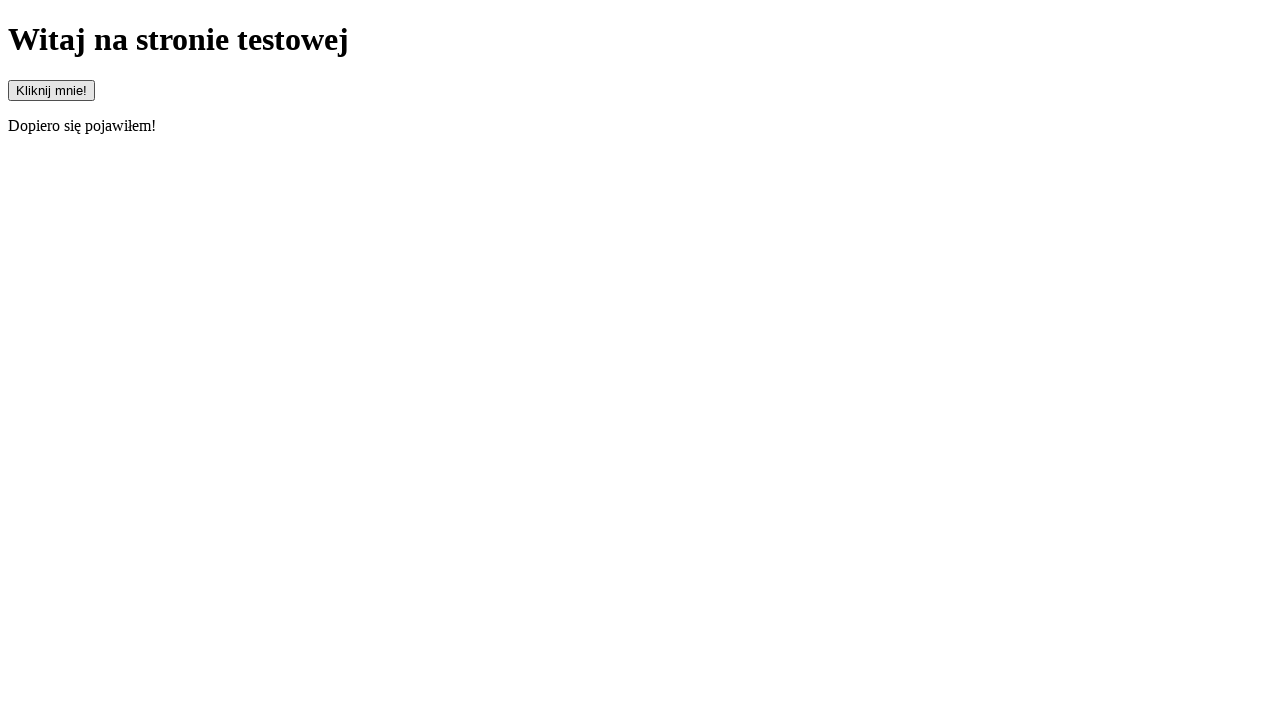